Tests dropdown and checkbox interactions on a travel booking form, including selecting checkboxes and incrementing passenger count

Starting URL: https://rahulshettyacademy.com/dropdownsPractise/

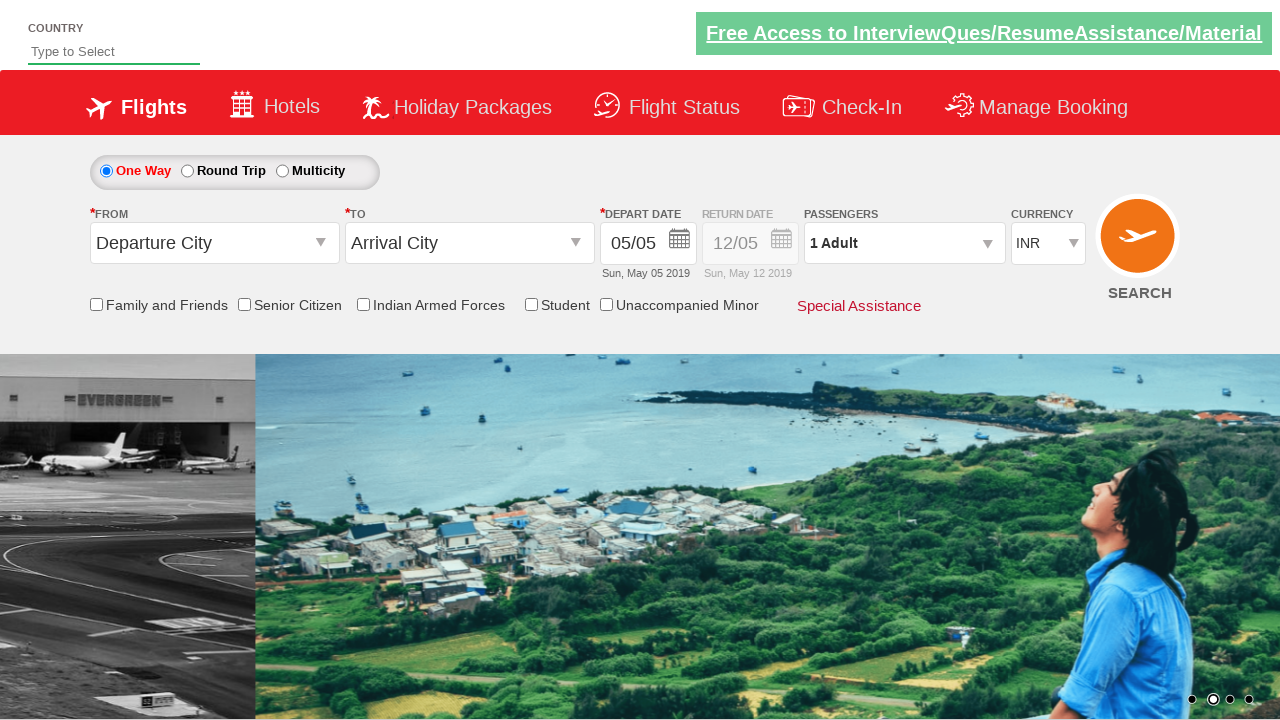

Verified friends and family checkbox is initially unchecked
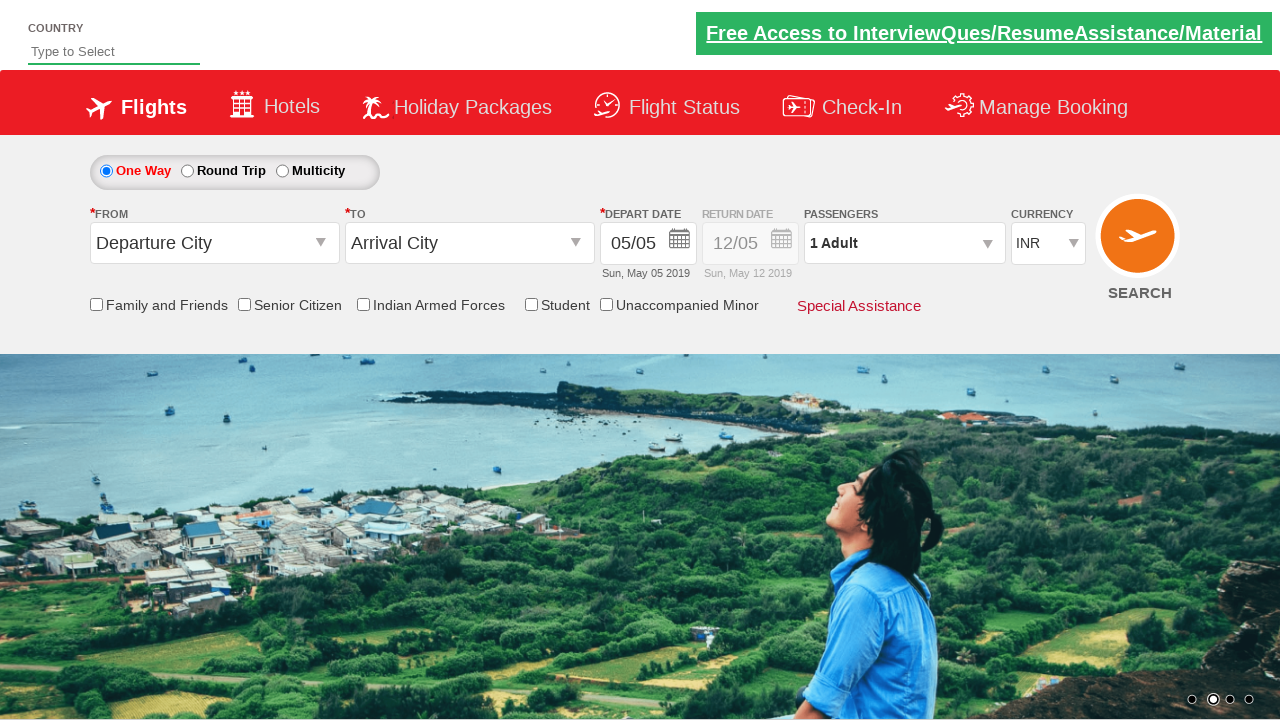

Clicked friends and family checkbox at (96, 304) on input[id*='friendsandfamily']
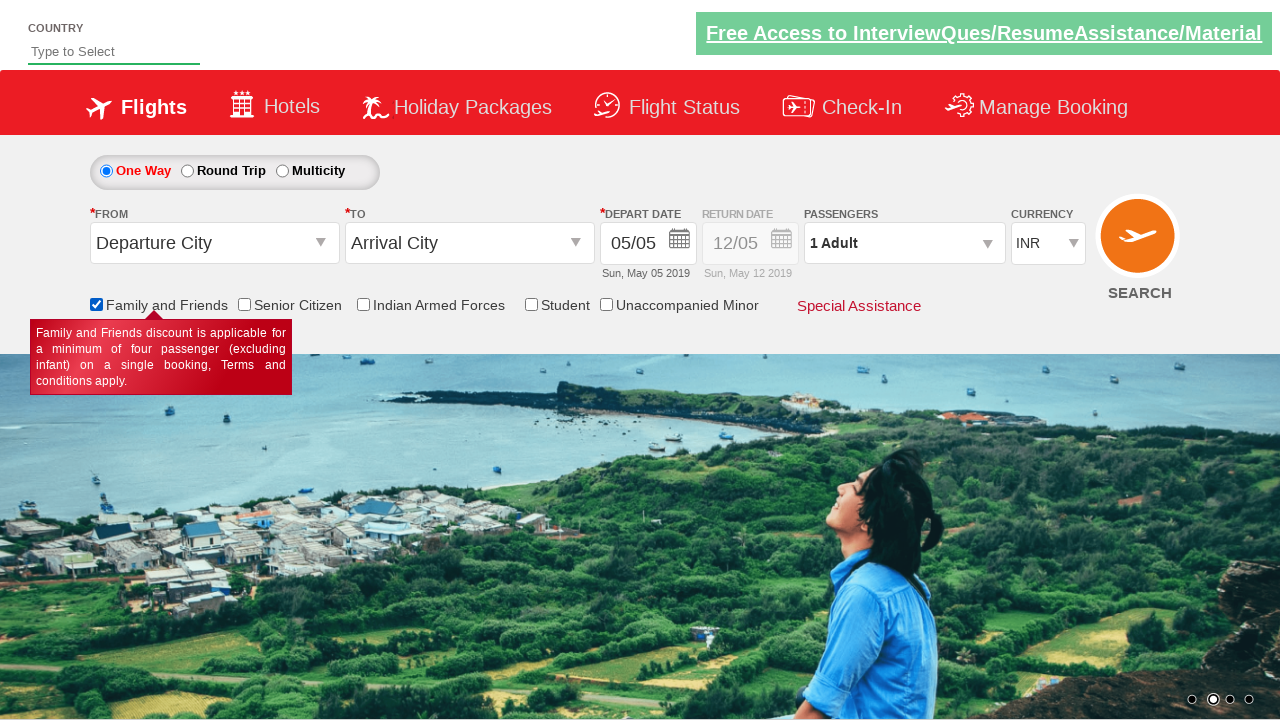

Verified friends and family checkbox is now checked
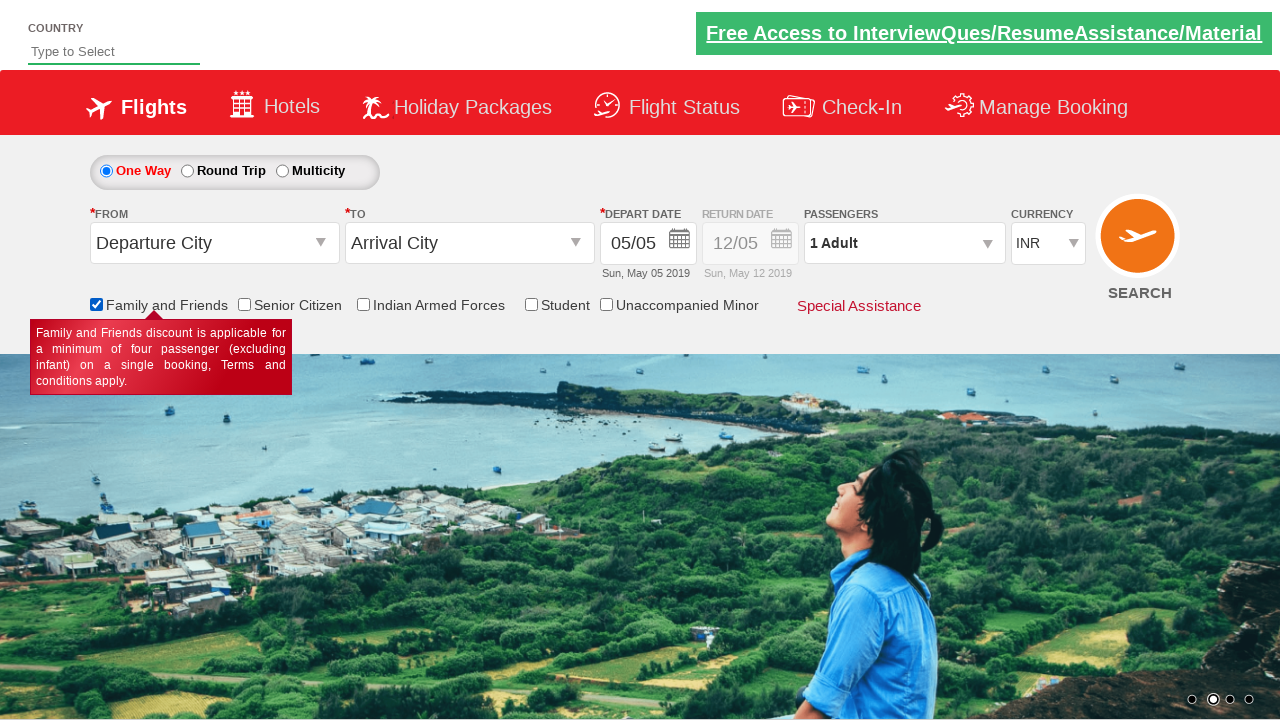

Counted total checkboxes on page: 6
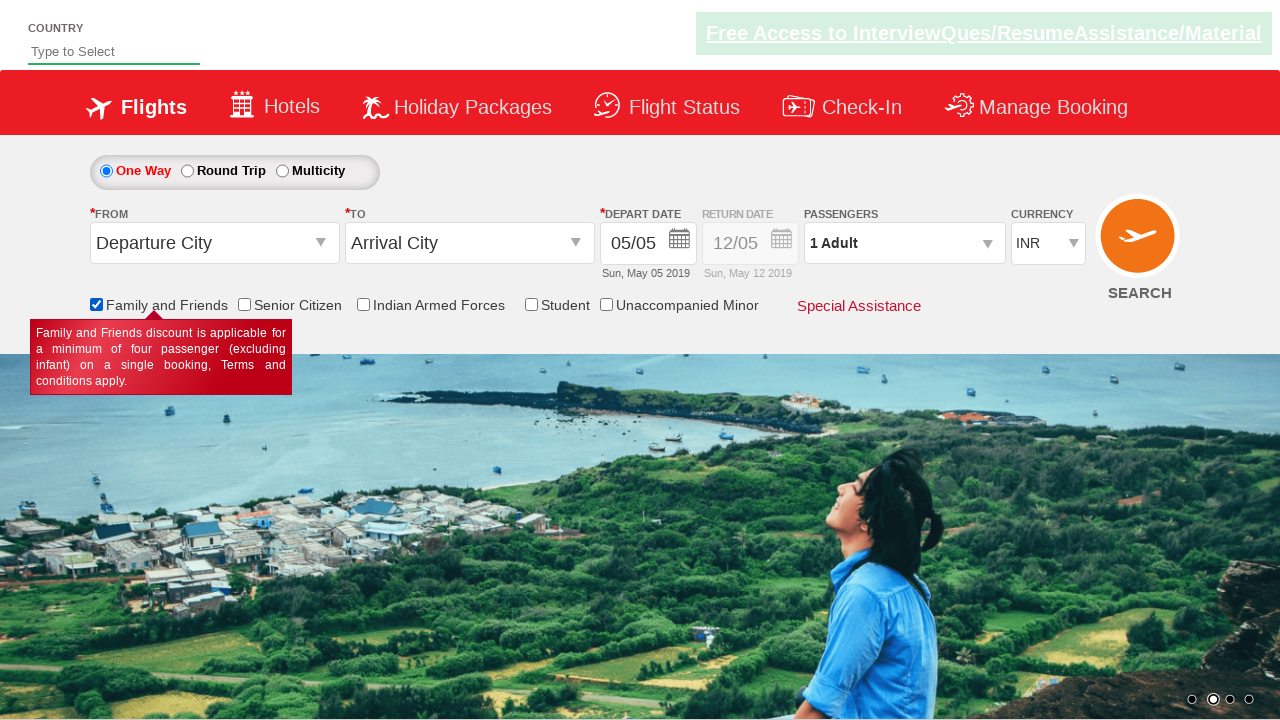

Clicked passenger info dropdown to open it at (904, 243) on #divpaxinfo
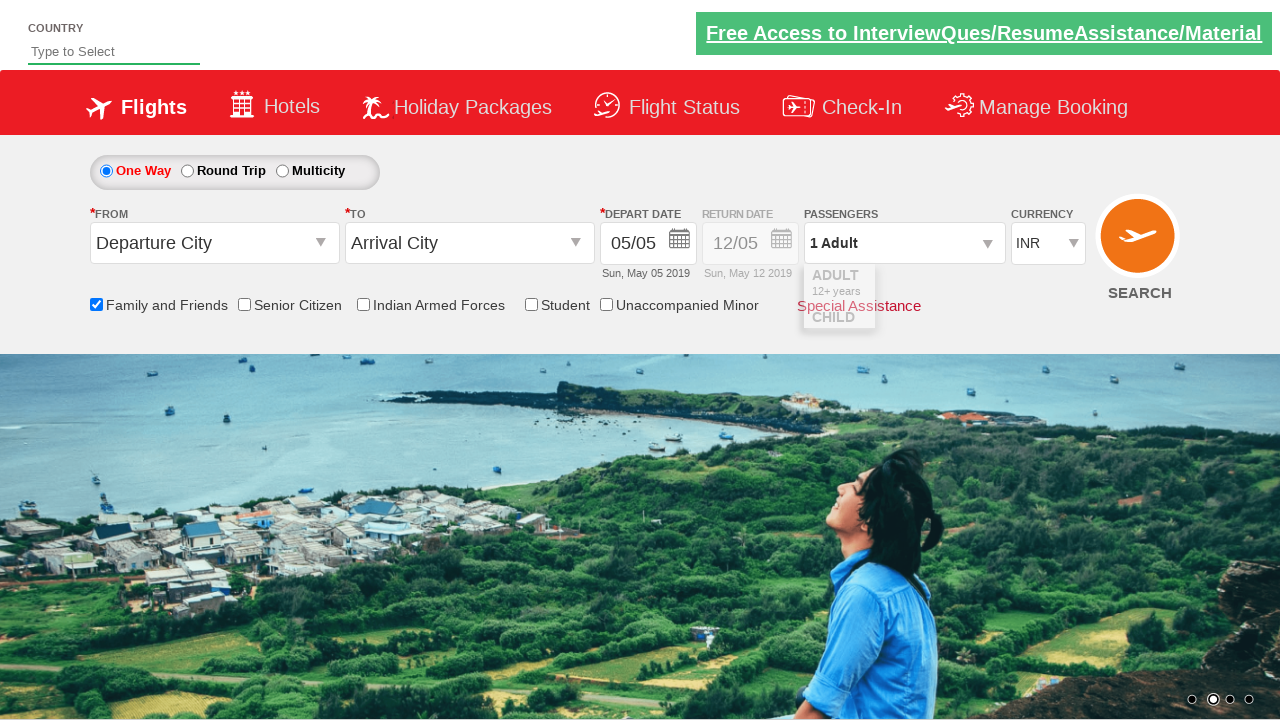

Waited for dropdown menu to be fully visible
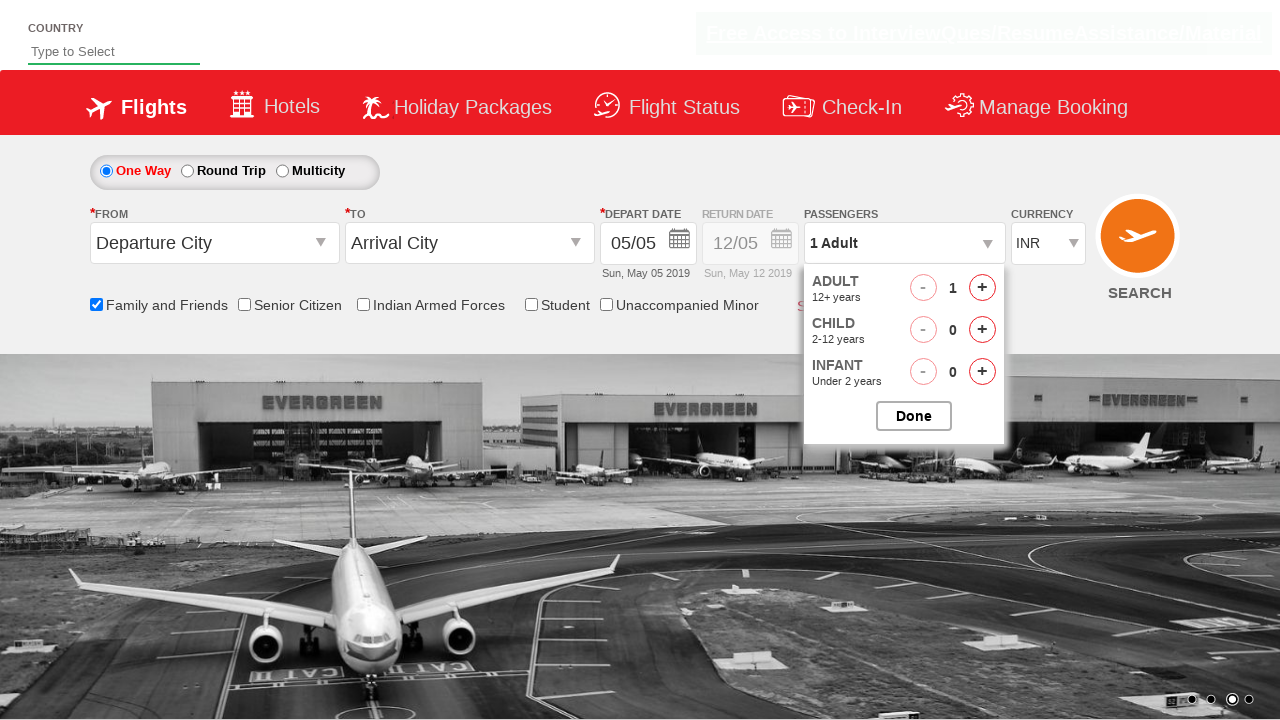

Clicked increment adult button (iteration 1/4) at (982, 288) on #hrefIncAdt
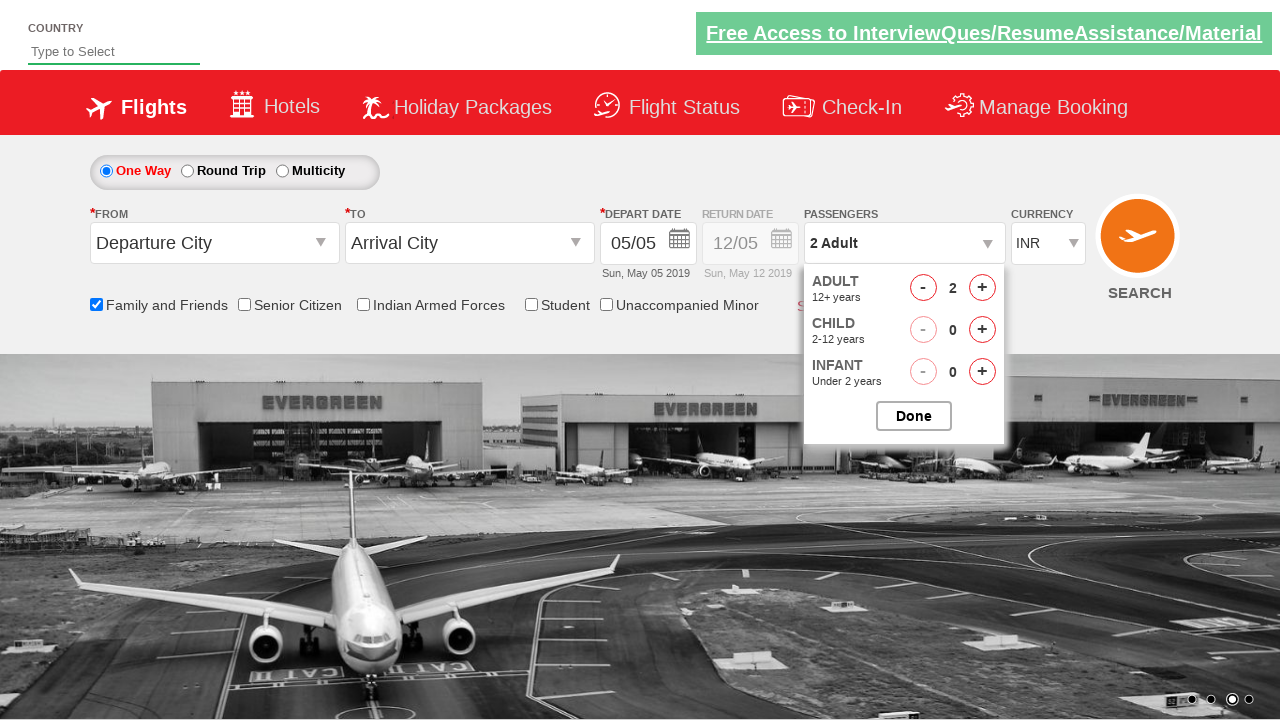

Clicked increment adult button (iteration 2/4) at (982, 288) on #hrefIncAdt
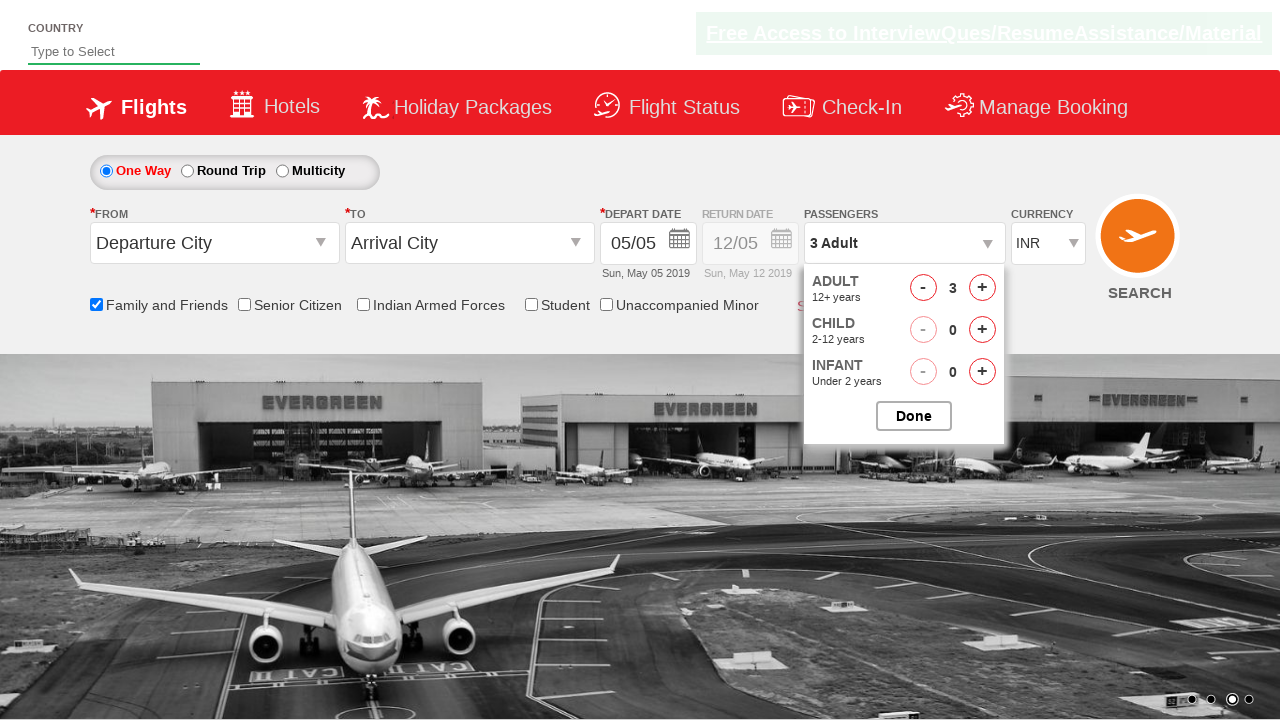

Clicked increment adult button (iteration 3/4) at (982, 288) on #hrefIncAdt
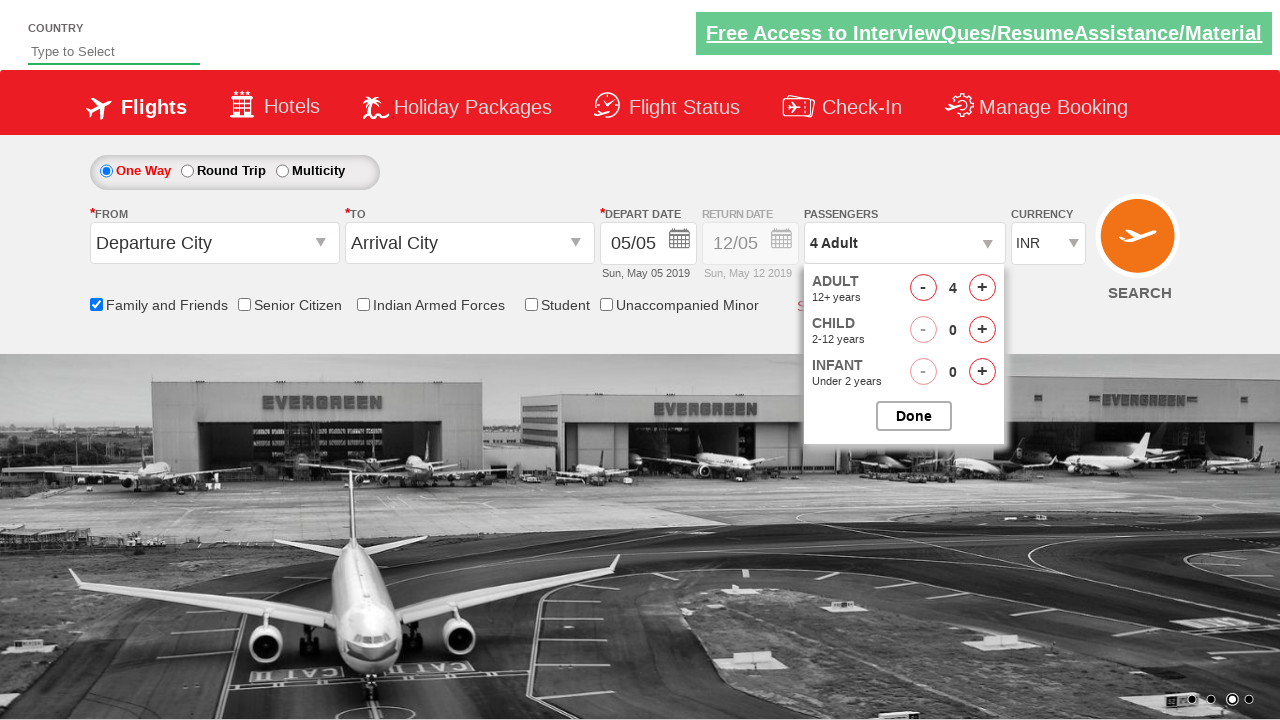

Clicked increment adult button (iteration 4/4) at (982, 288) on #hrefIncAdt
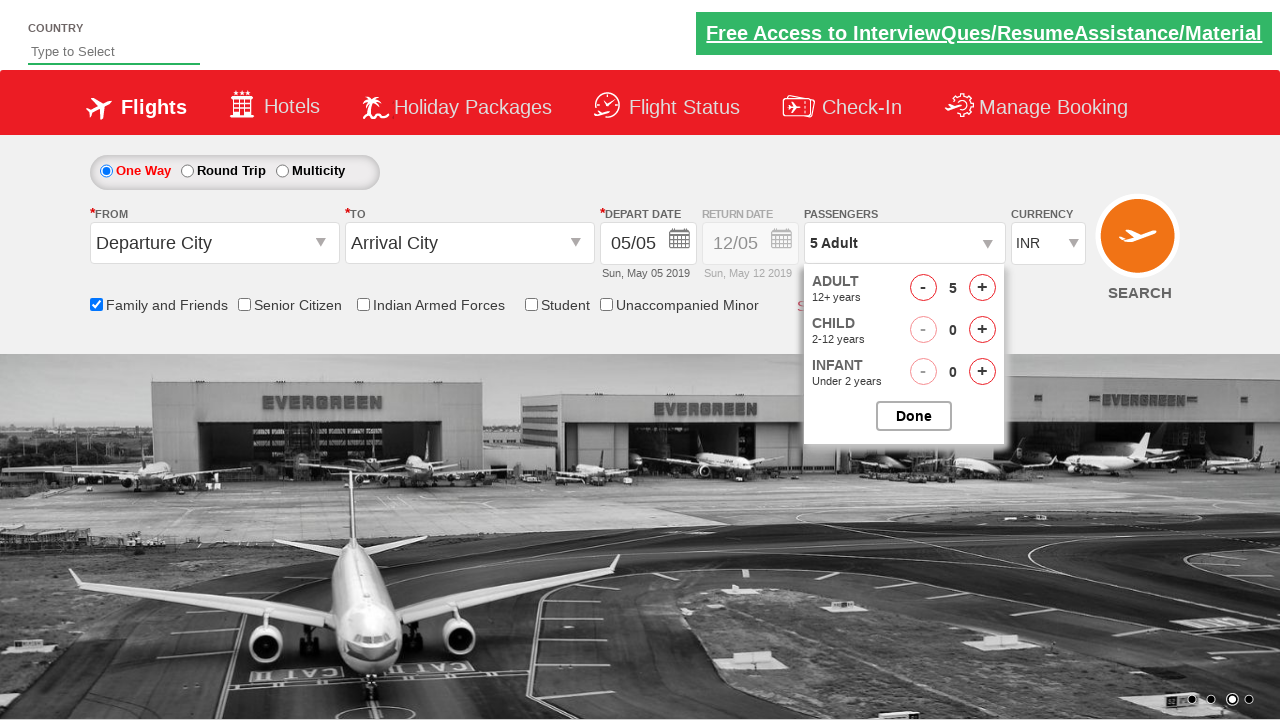

Clicked to close passenger selection dropdown at (914, 416) on #btnclosepaxoption
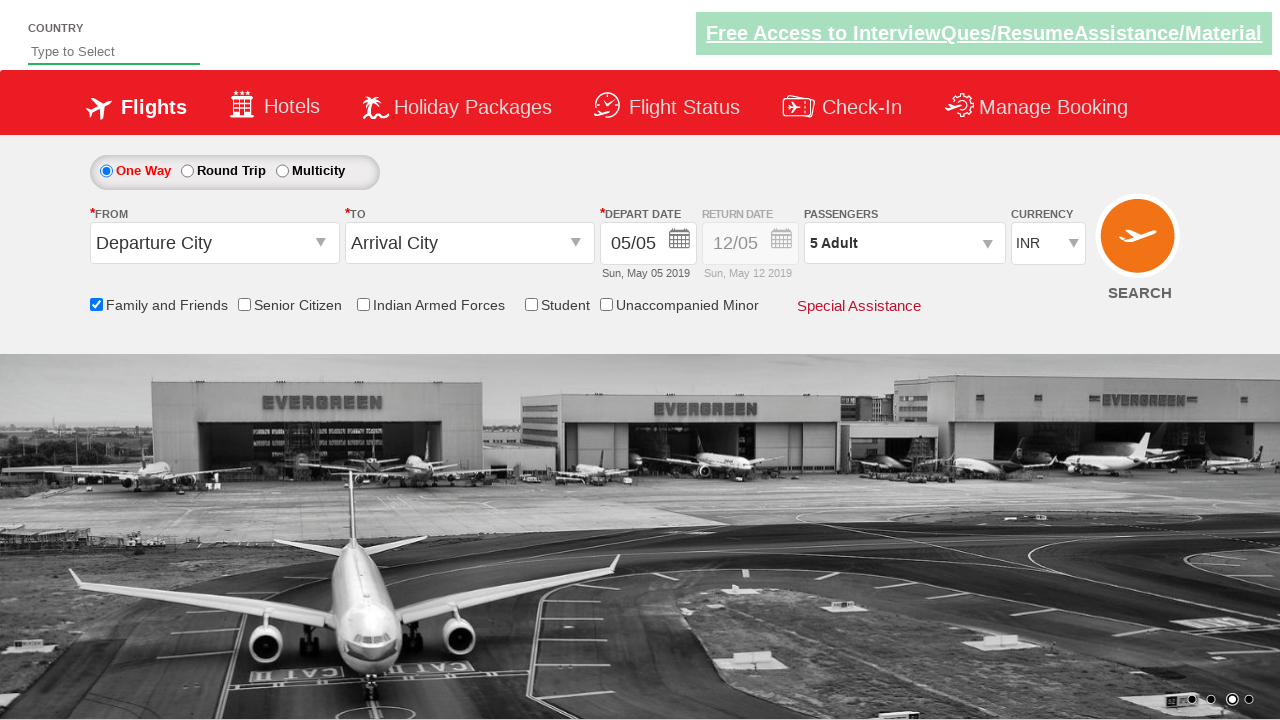

Verified passenger count displays '5 Adult'
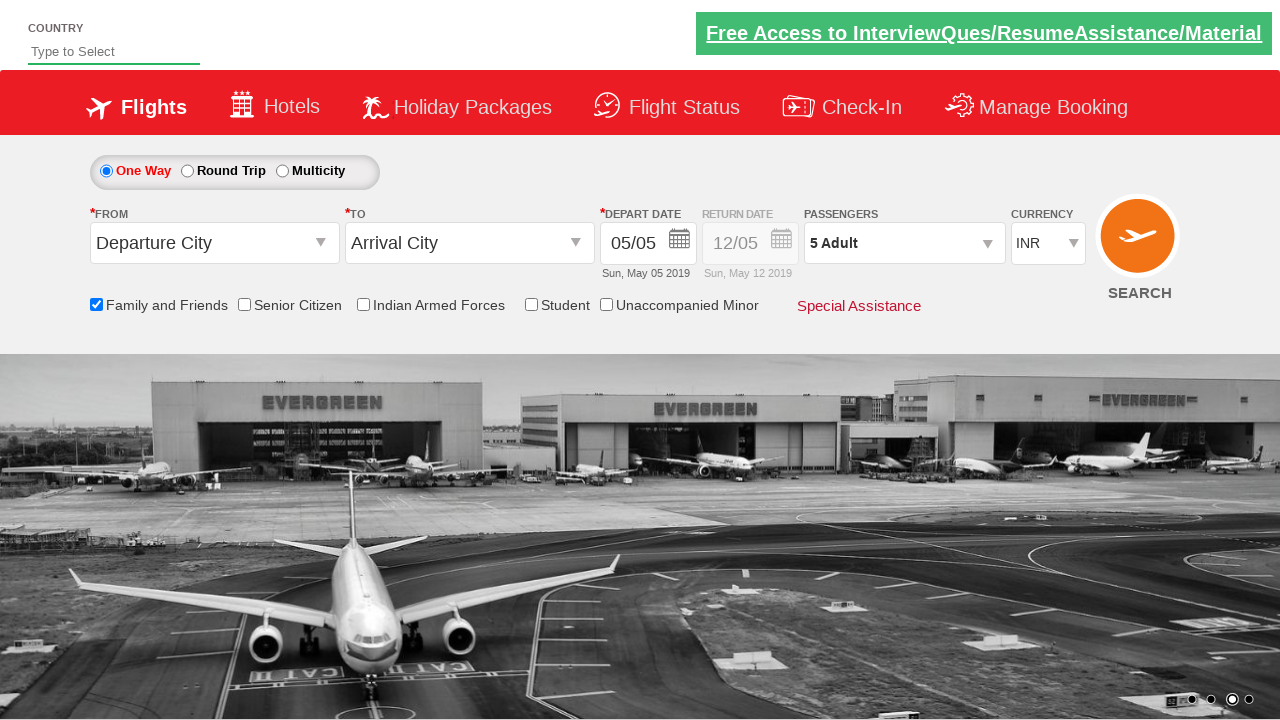

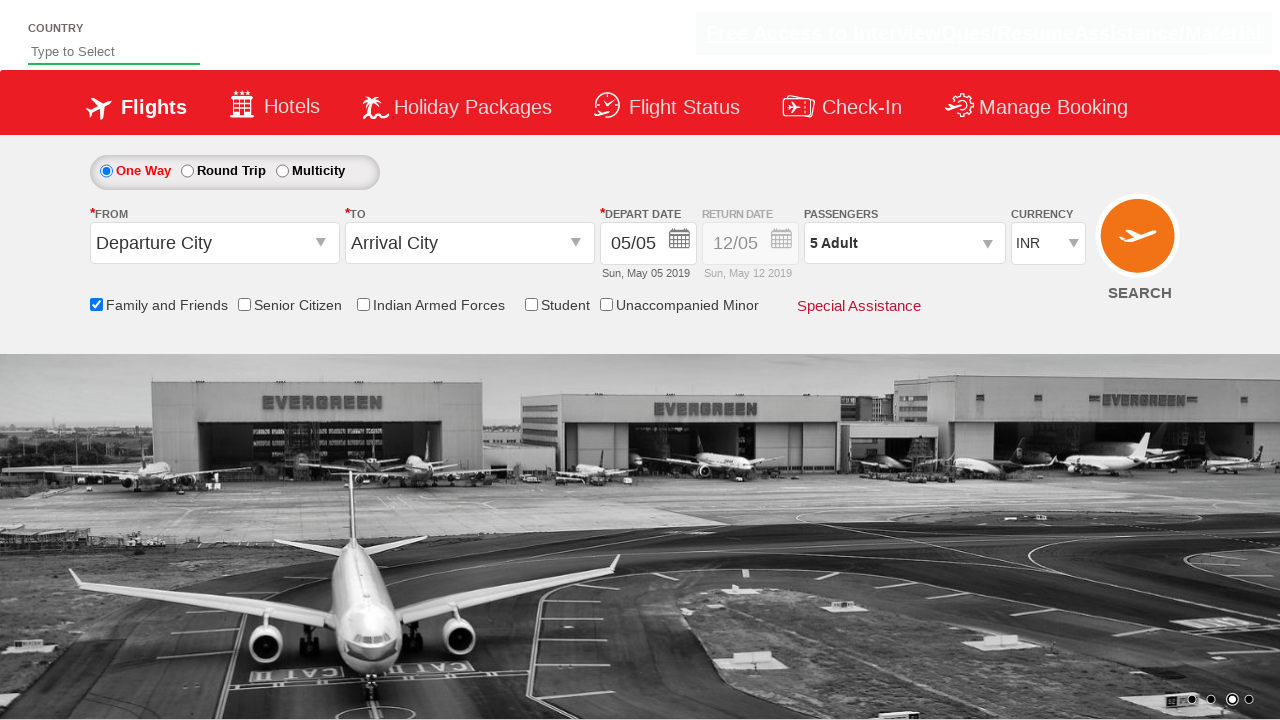